Tests the Links page on DemoQA by clicking the "Created" API link and verifying the response status code and message are displayed.

Starting URL: https://demoqa.com/links

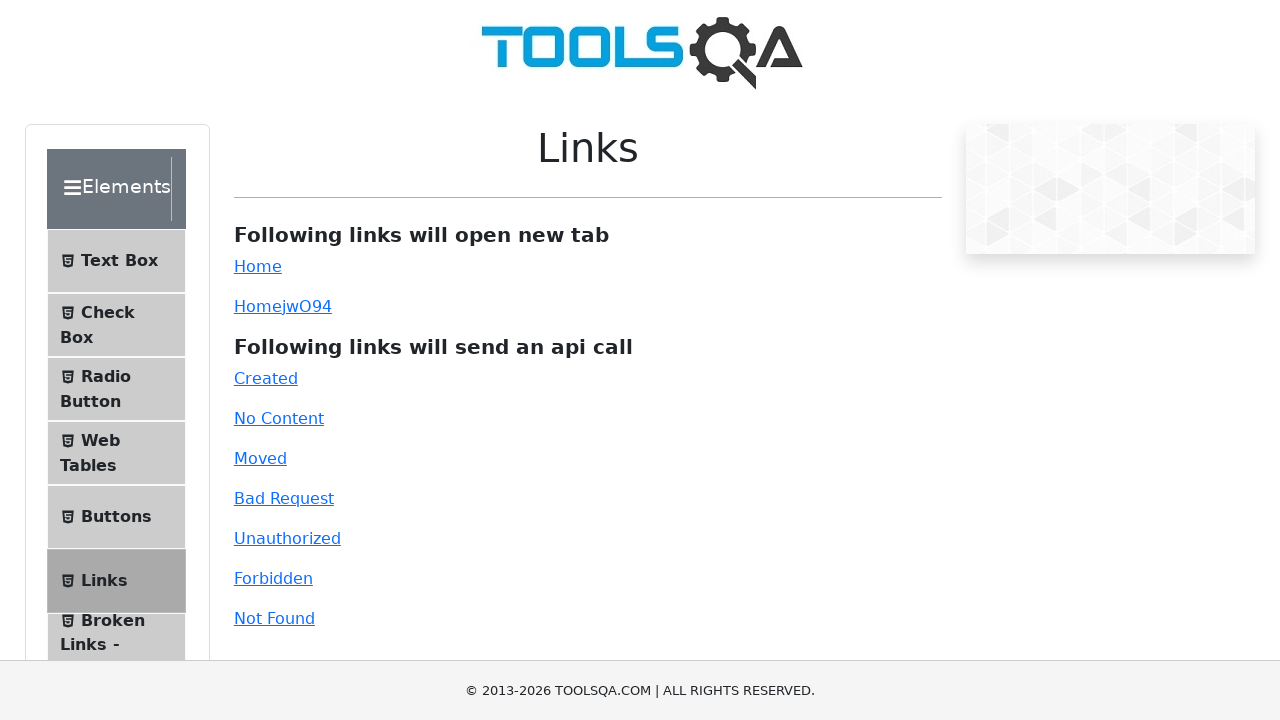

Verified API links section heading text is 'Following links will send an api call'
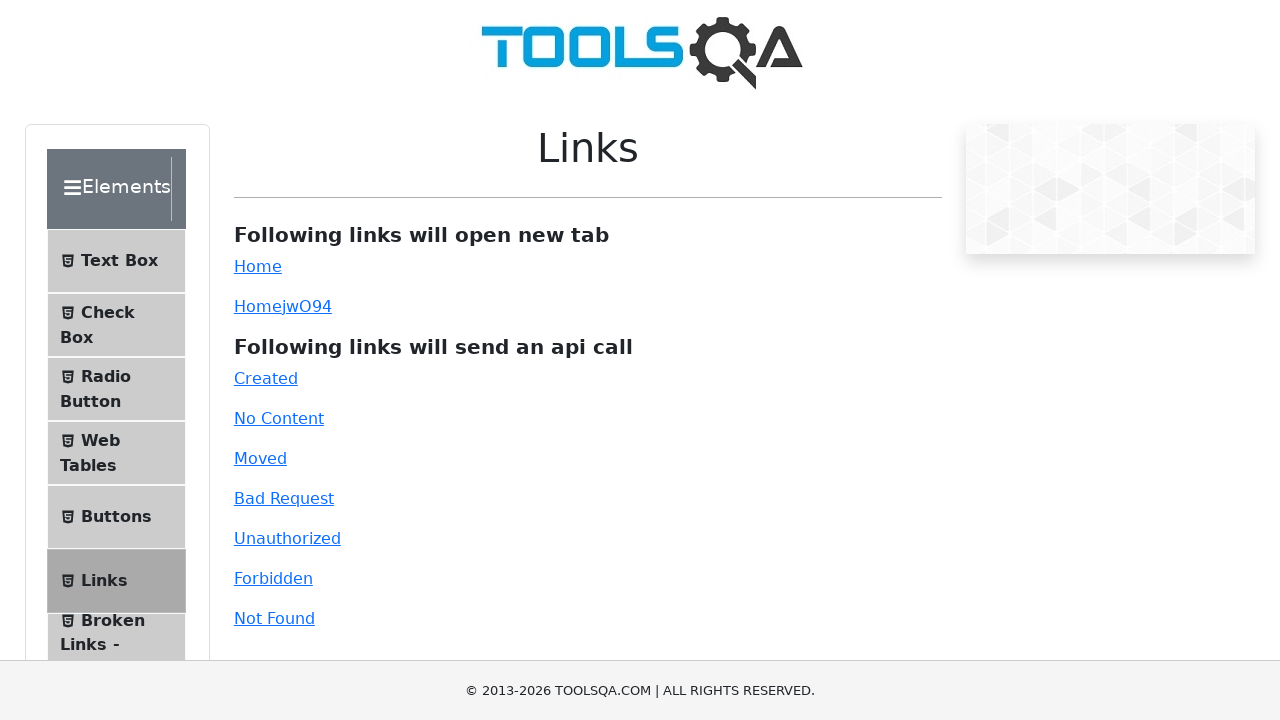

Clicked the 'Created' API link at (266, 378) on #created
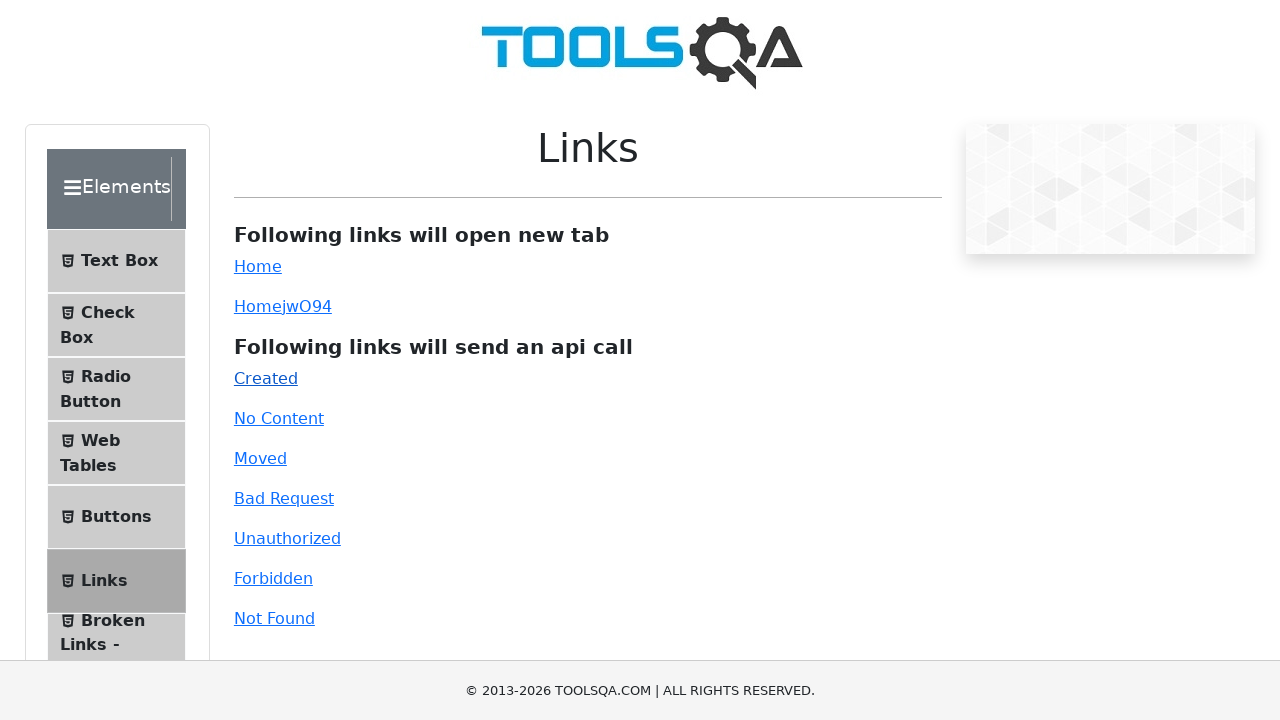

Waited for API response to load
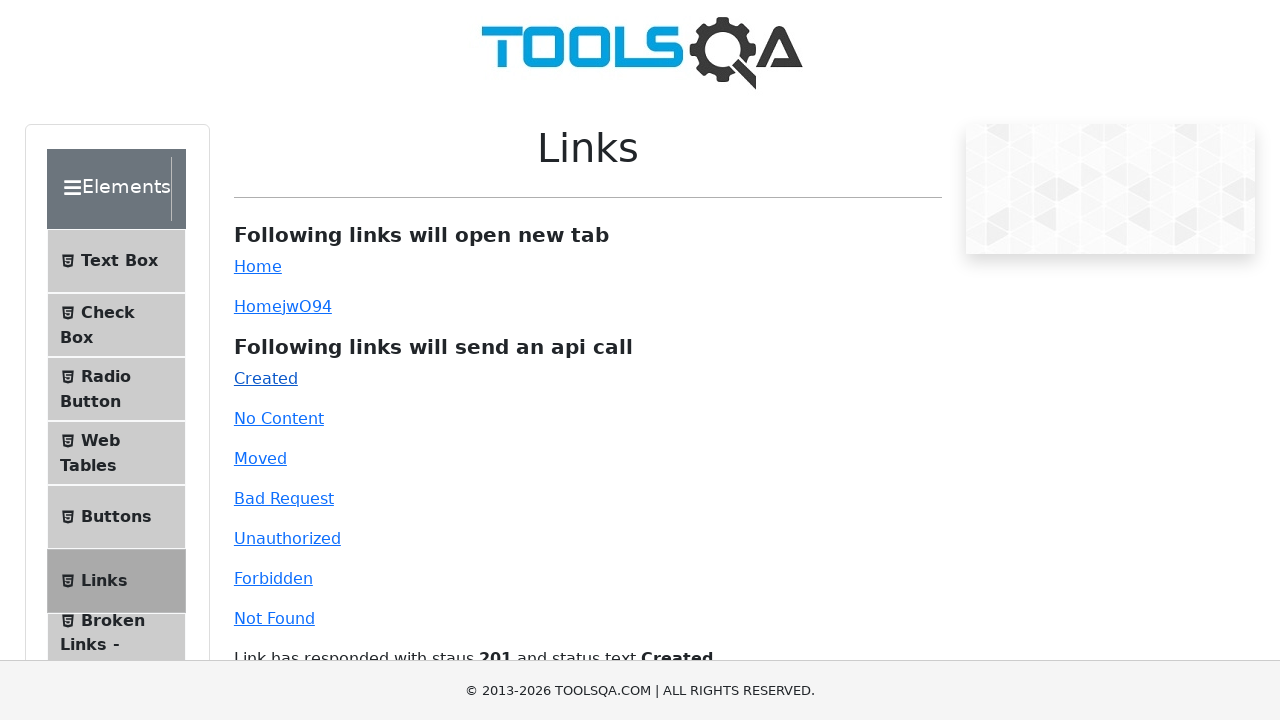

Verified response status code is '201'
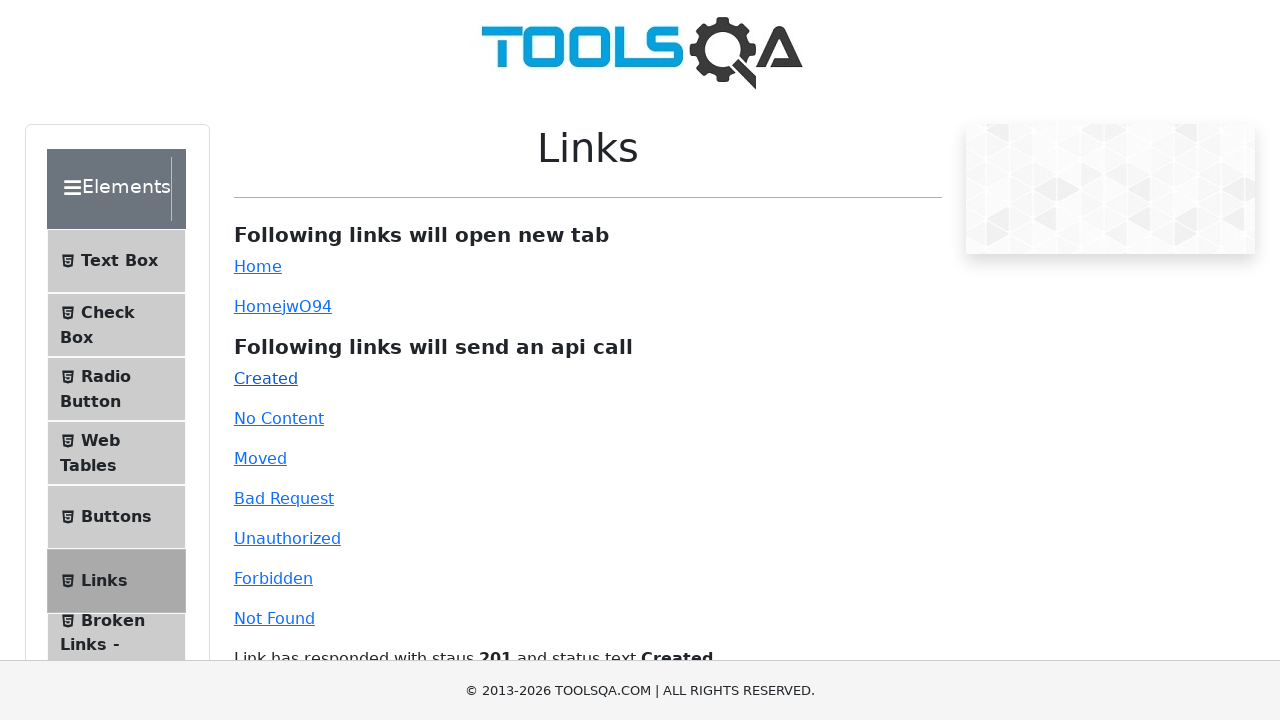

Verified response message is 'Created'
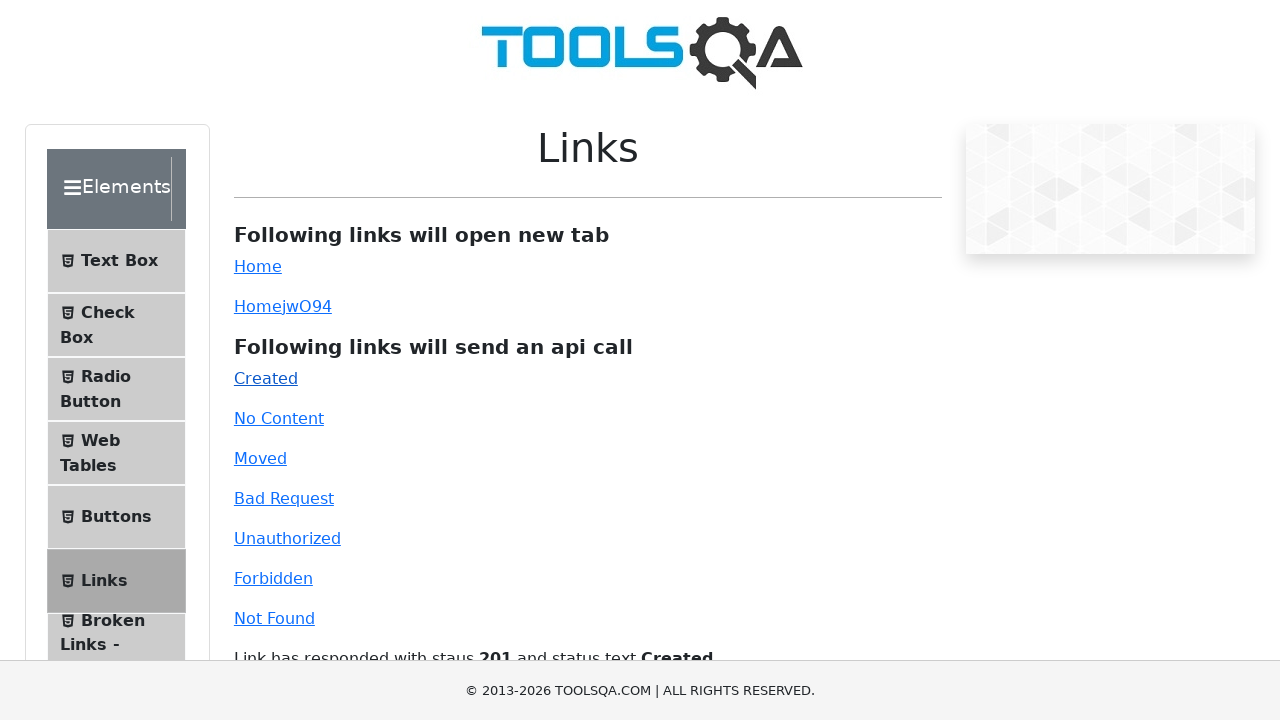

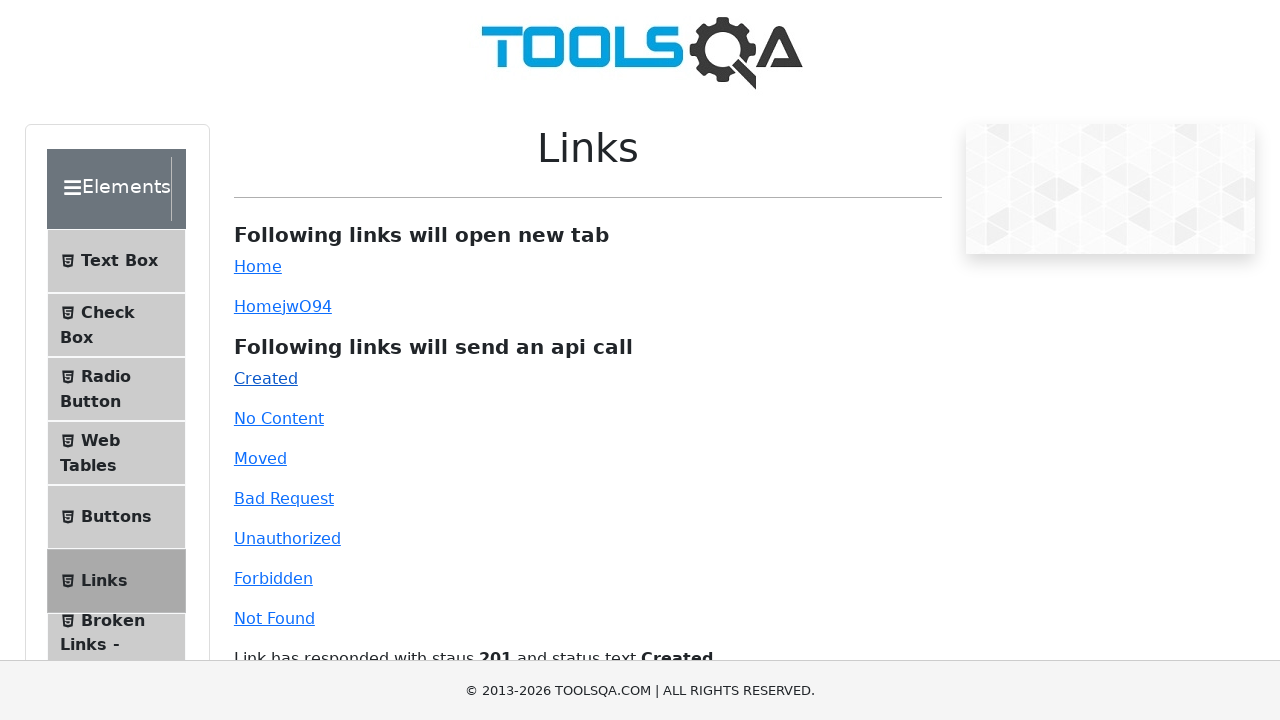